Navigates to Rahul Shetty Academy homepage and verifies the page loads by checking title and URL

Starting URL: https://rahulshettyacademy.com/

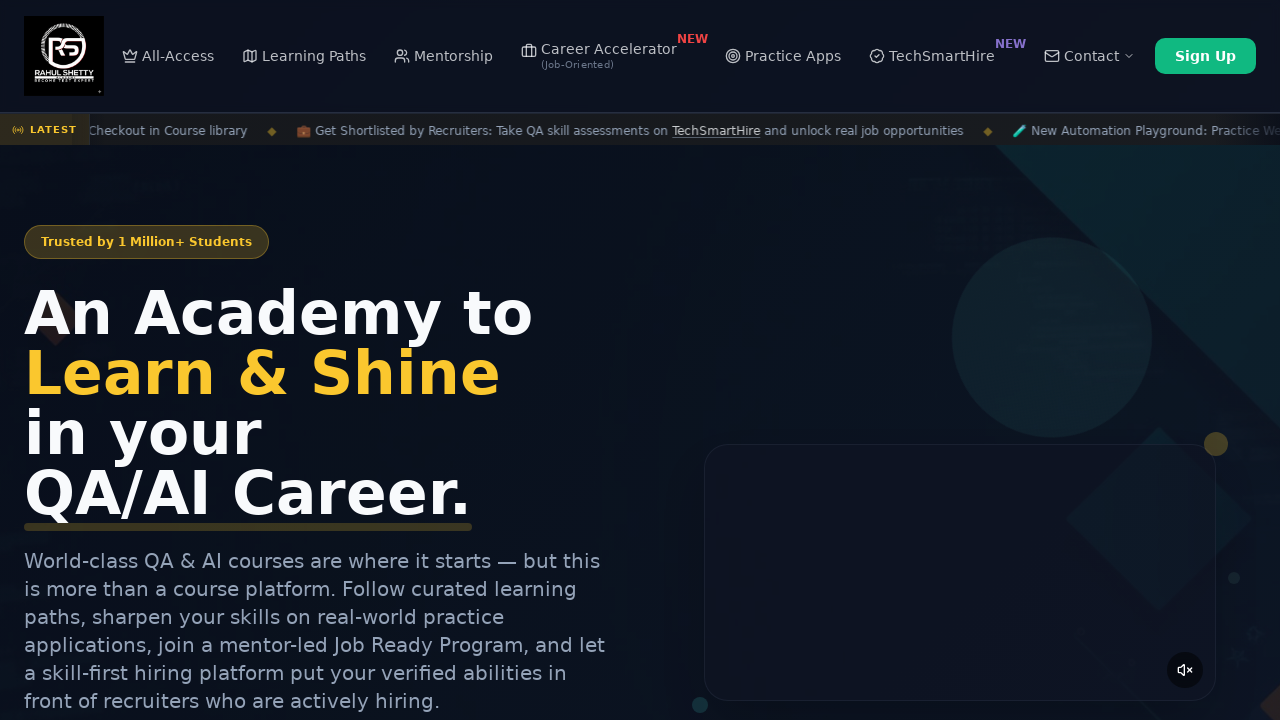

Waited for page to reach domcontentloaded state
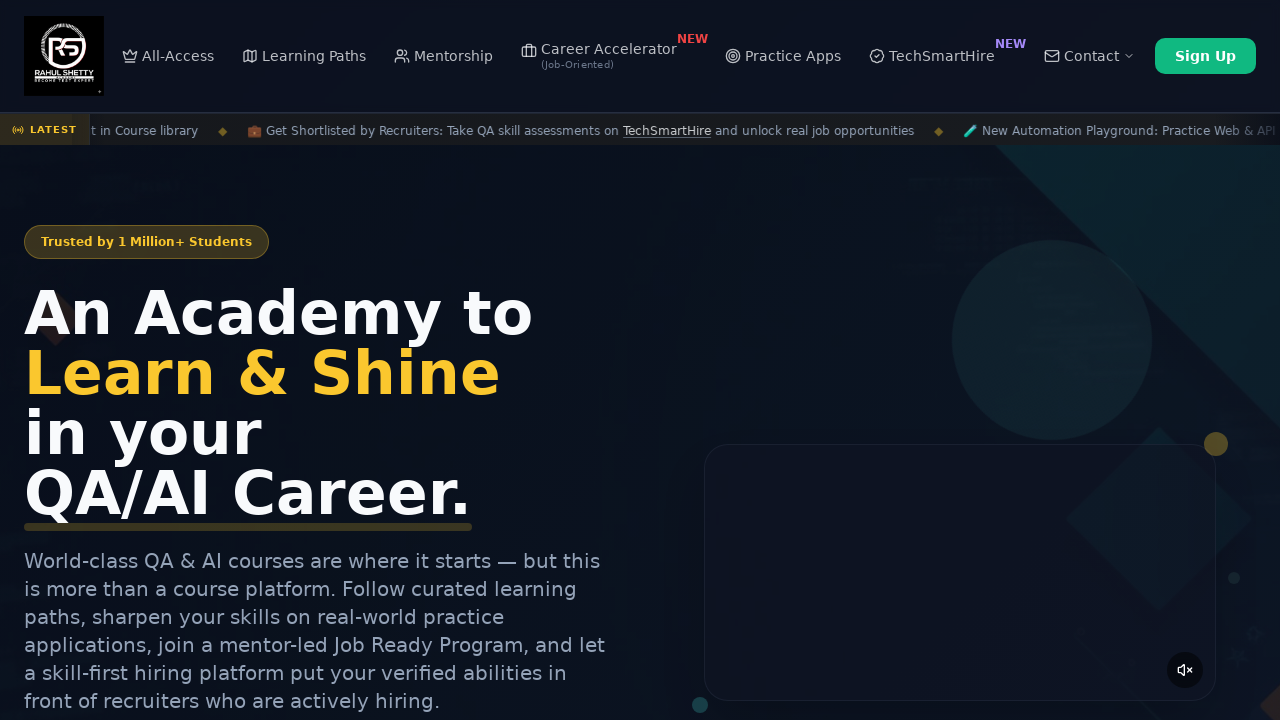

Retrieved page title: Rahul Shetty Academy | QA Automation, Playwright, AI Testing & Online Training
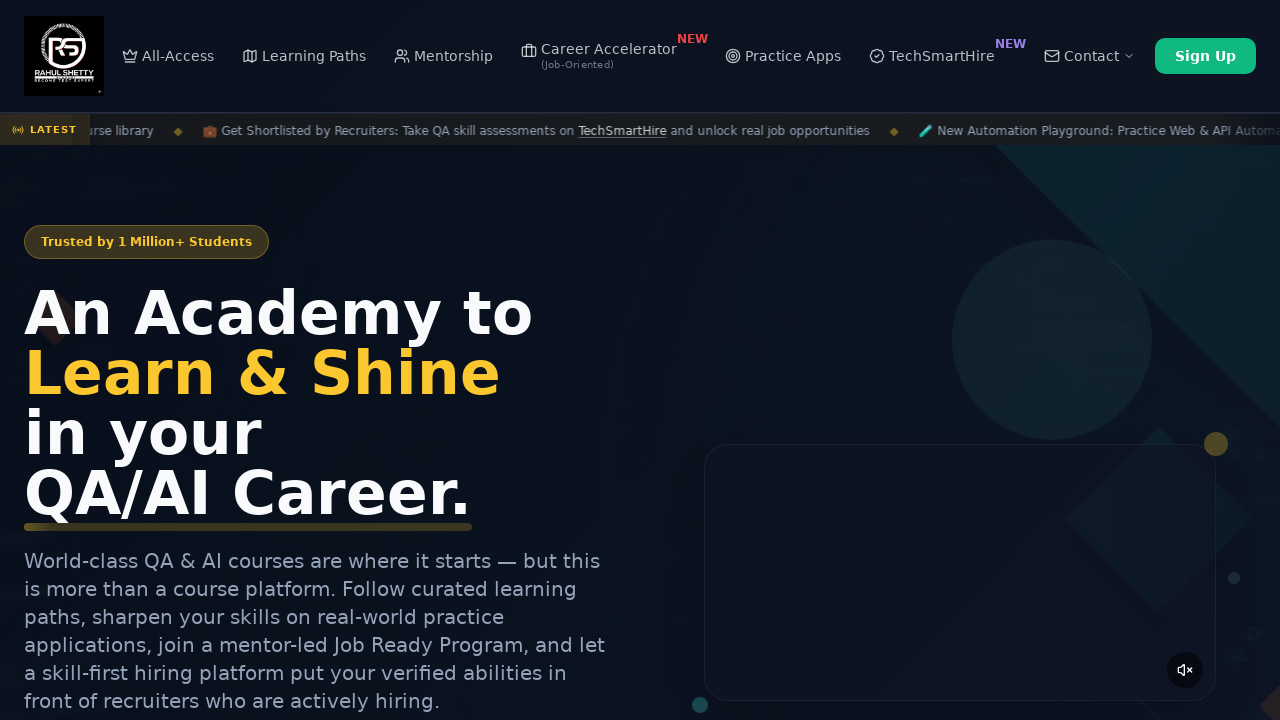

Retrieved current URL: https://rahulshettyacademy.com/
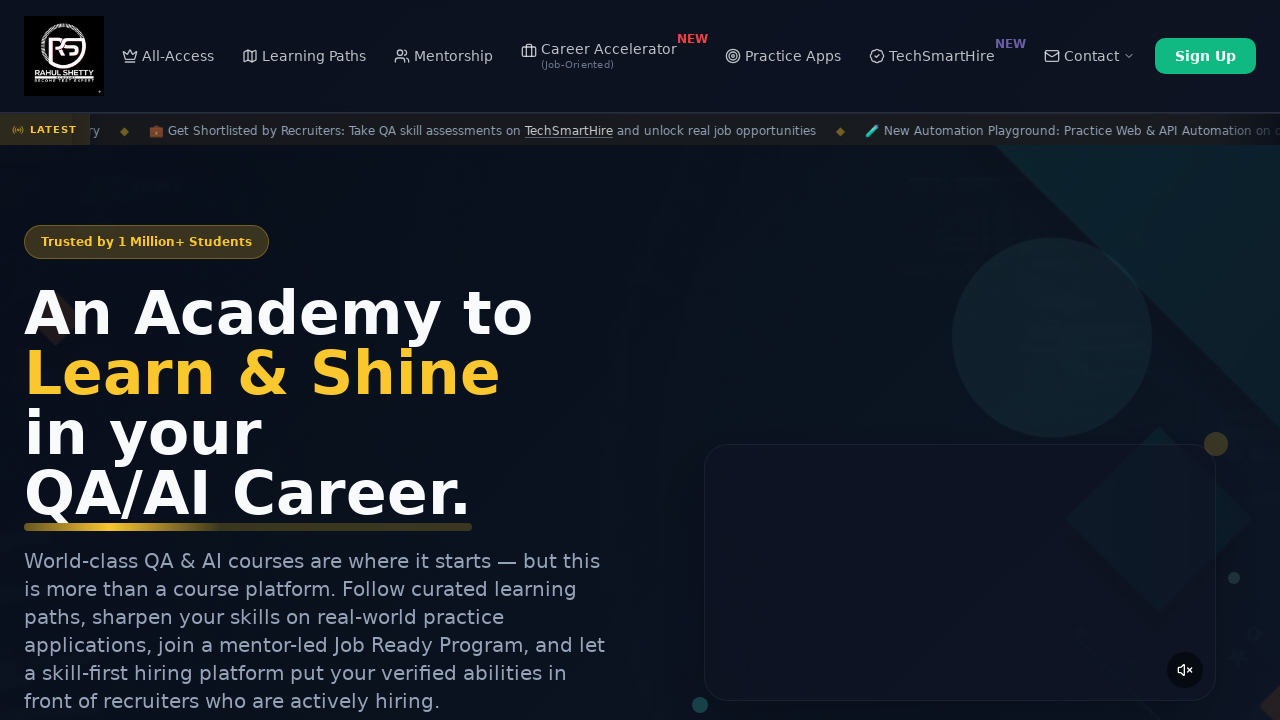

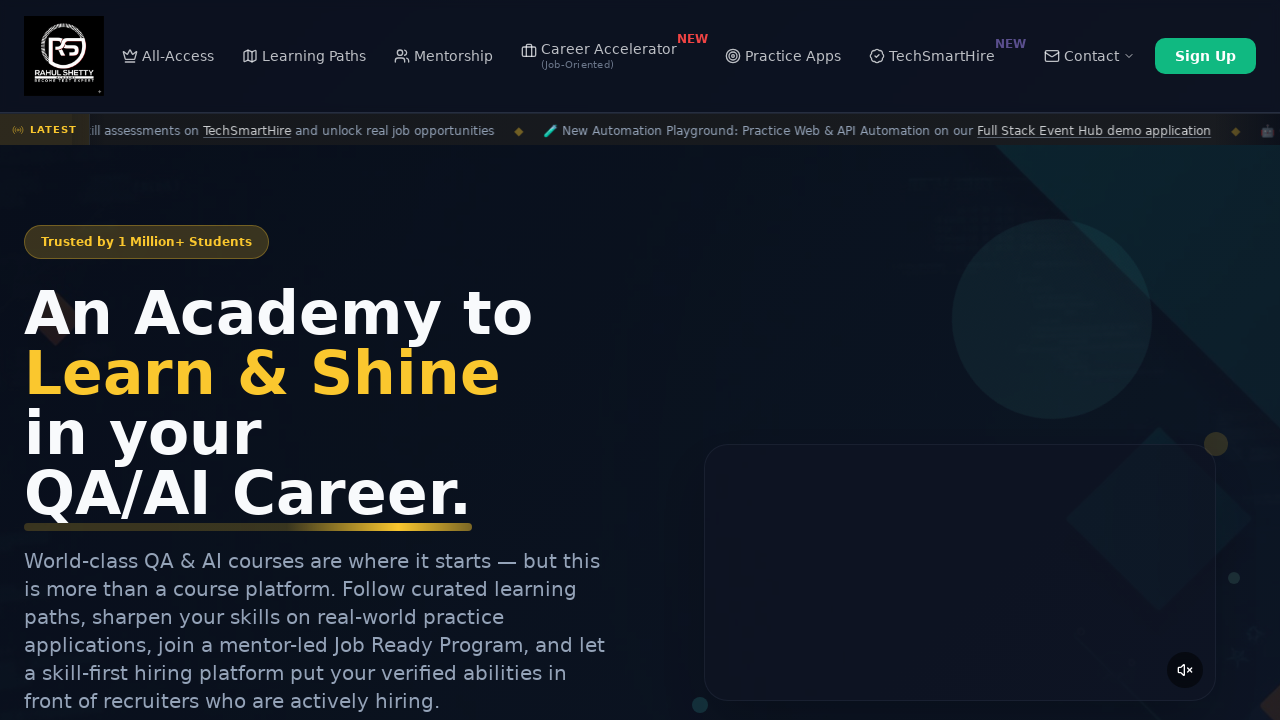